Tests browser window handling functionality by navigating to a test page, opening a new window via a button click, switching to the new window, and interacting with elements on the new window.

Starting URL: https://www.leafground.com/

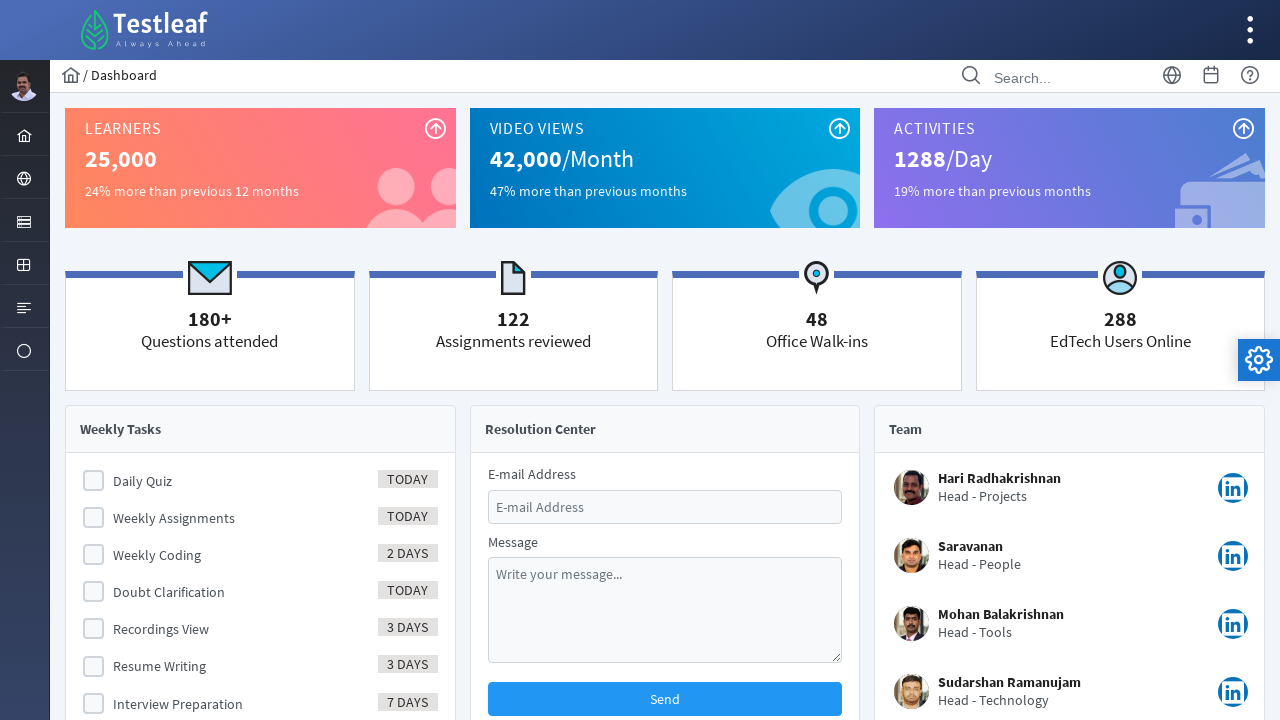

Clicked globe/world icon in menu at (24, 179) on xpath=//i[@class='pi pi-globe layout-menuitem-icon']
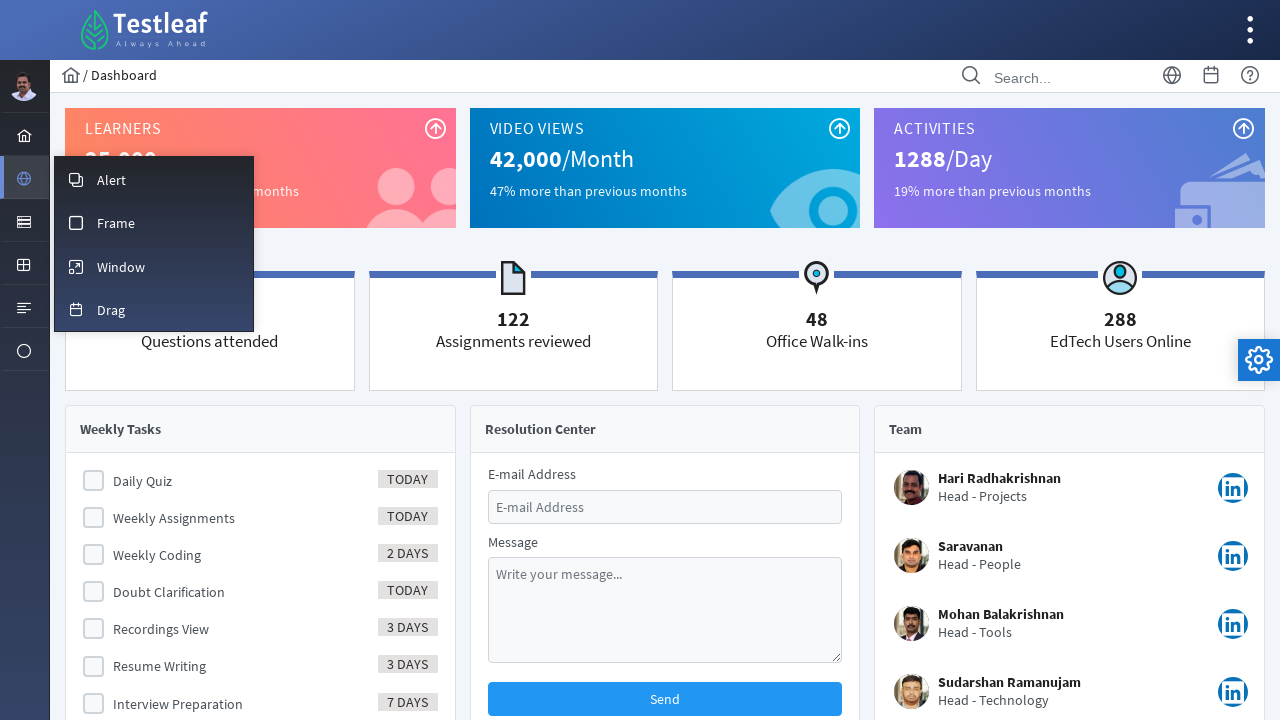

Waited for Window menu option to be visible
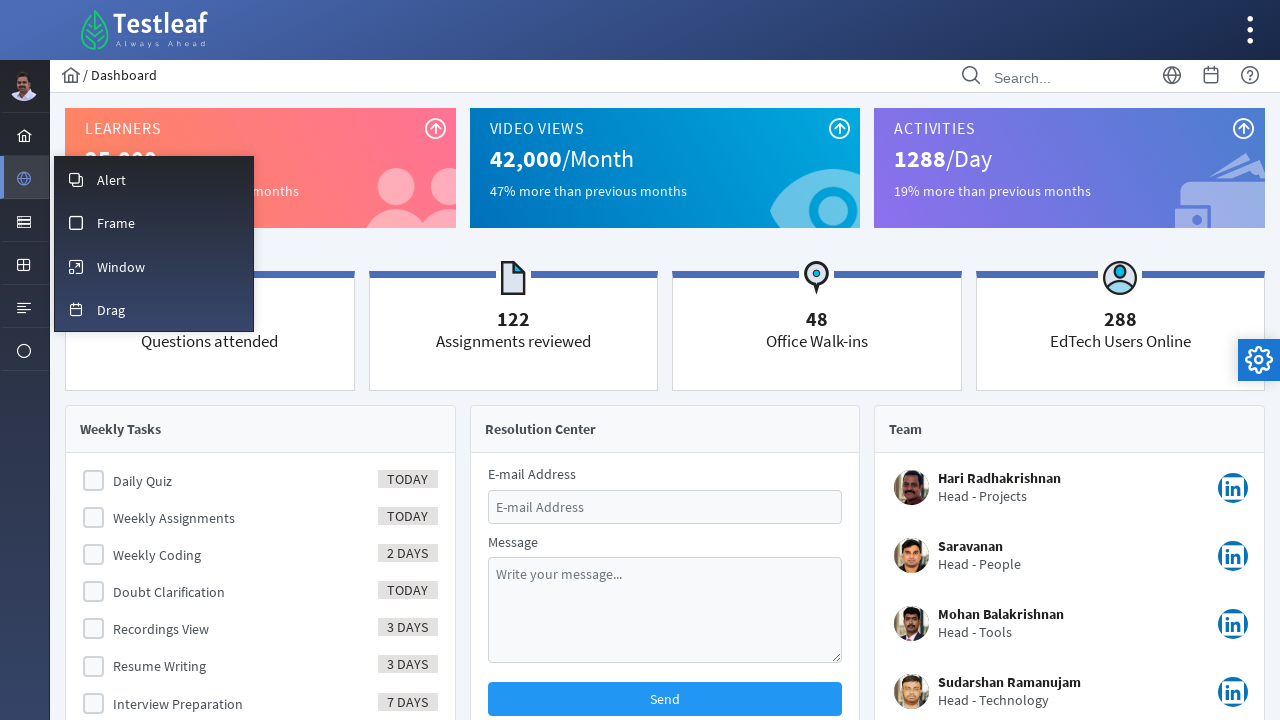

Clicked on Window menu option at (121, 267) on xpath=//span[text()='Window']
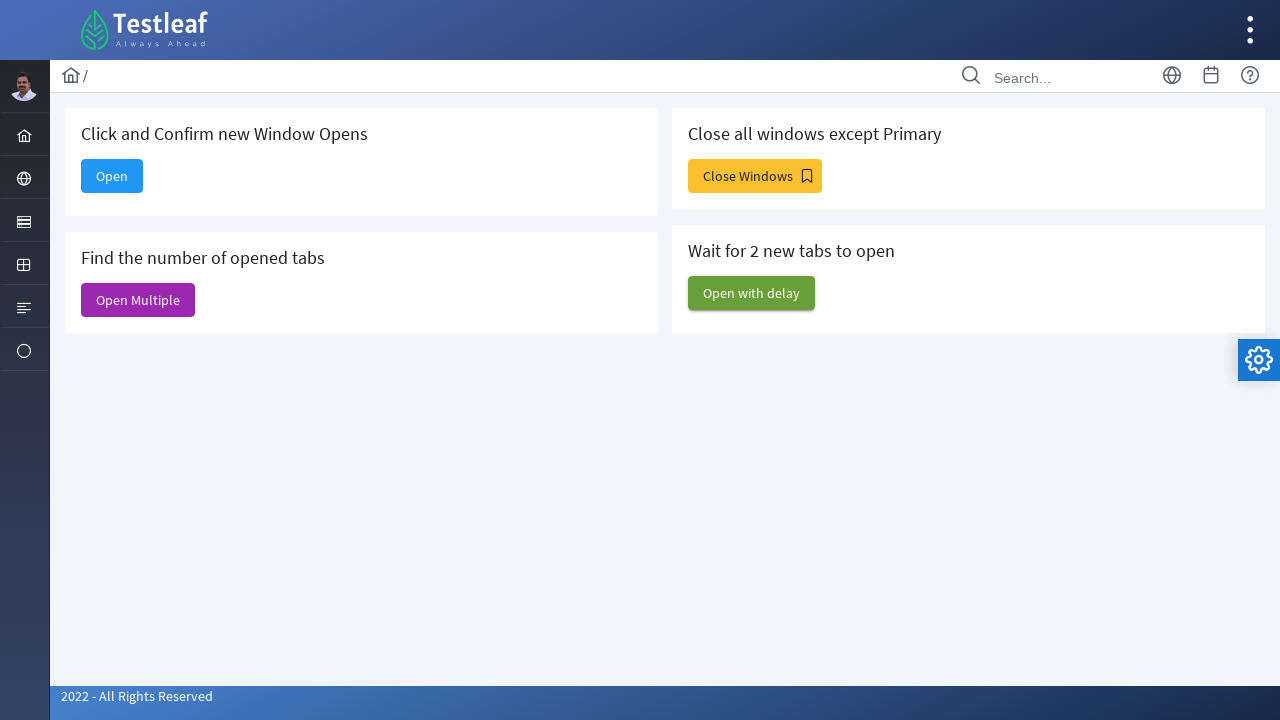

Waited for window handling test page to load
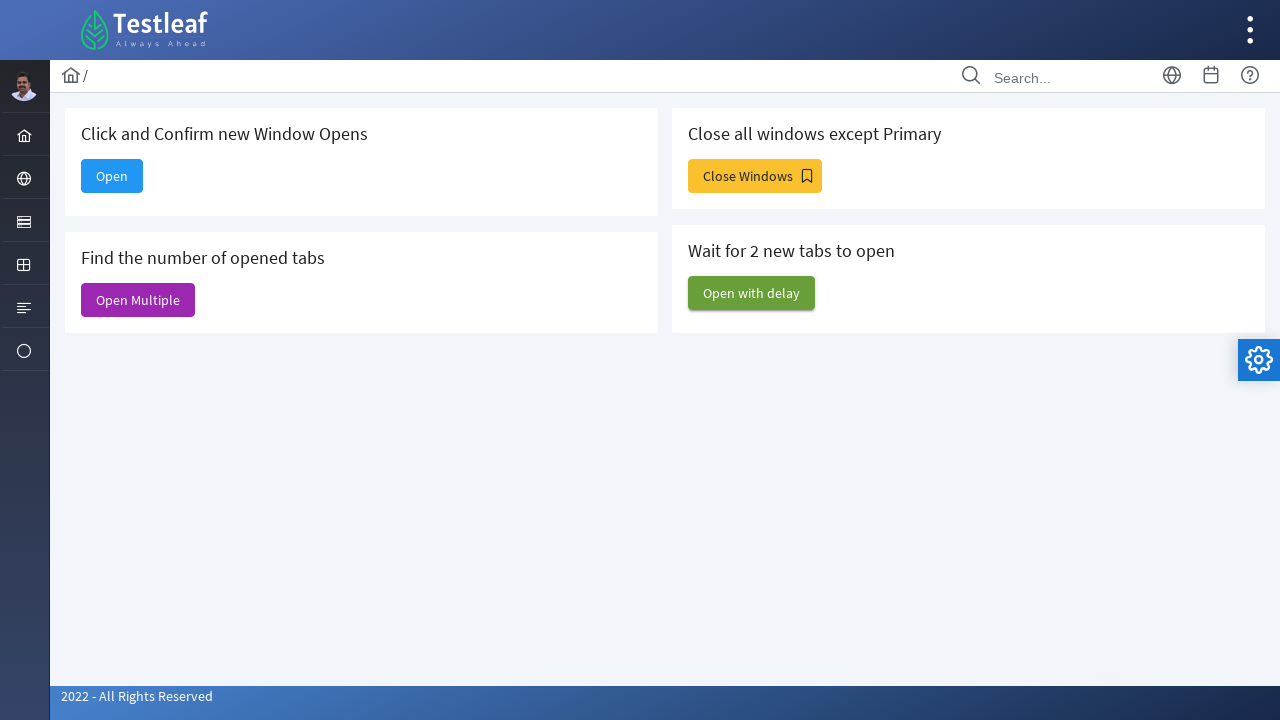

Clicked Open button to trigger new window at (112, 176) on xpath=//span[text()='Open']
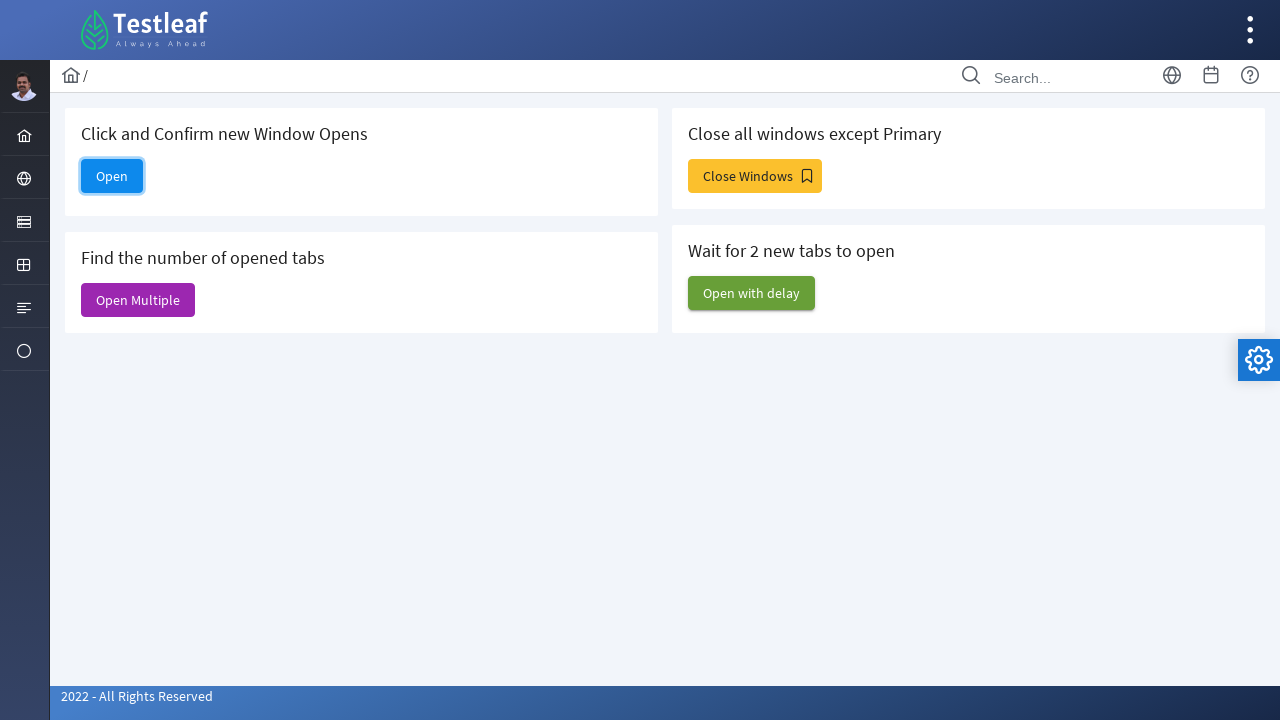

New window opened and page object captured
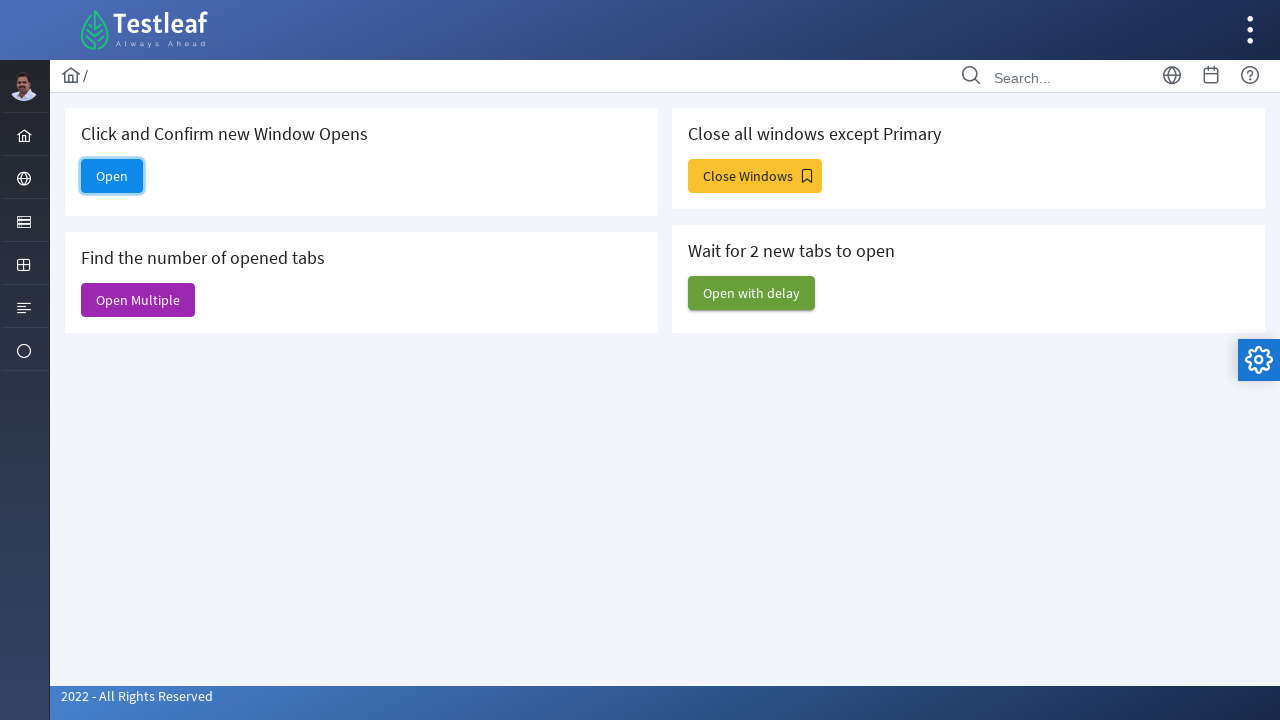

Waited for new window page to fully load
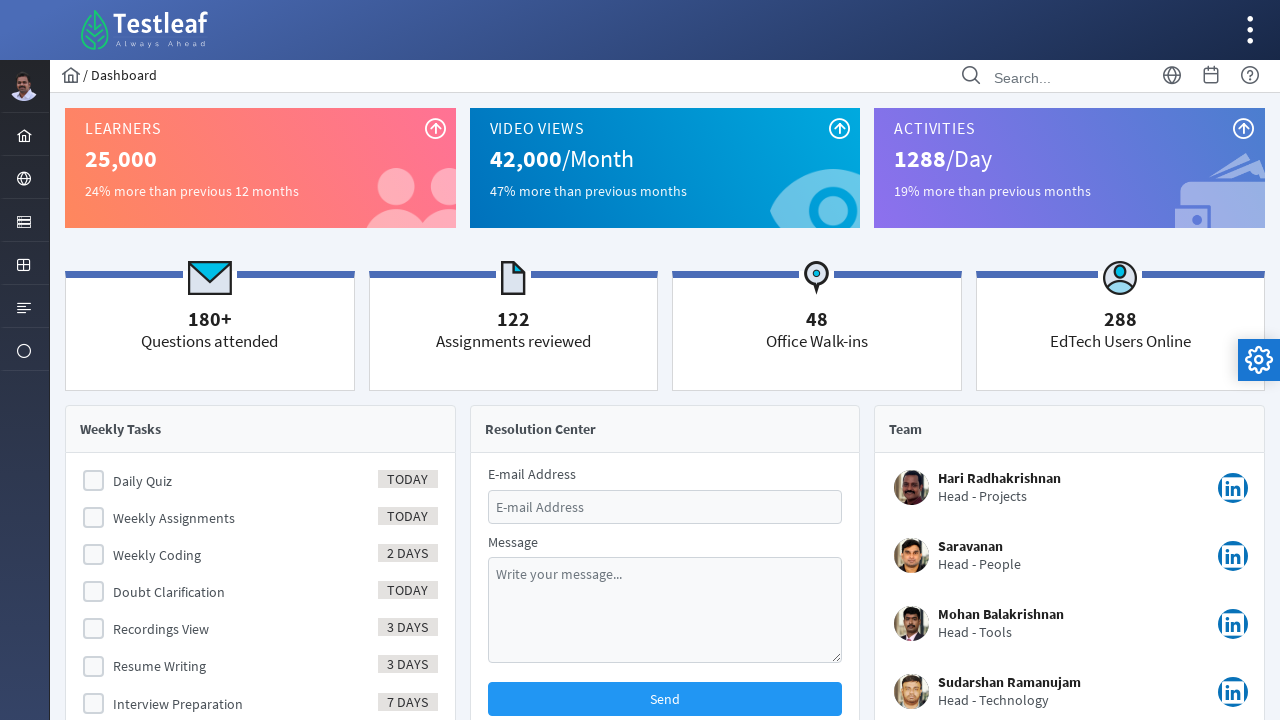

Clicked globe/world icon in new window menu at (24, 179) on xpath=//i[@class='pi pi-globe layout-menuitem-icon']
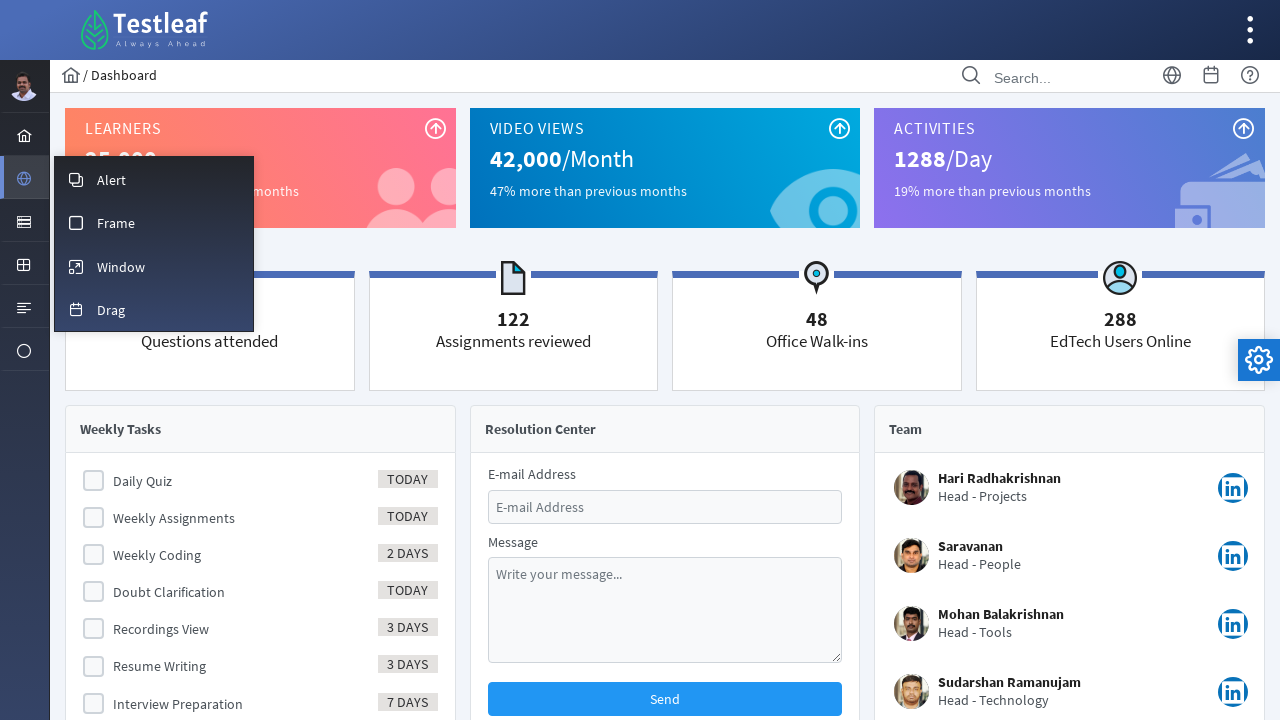

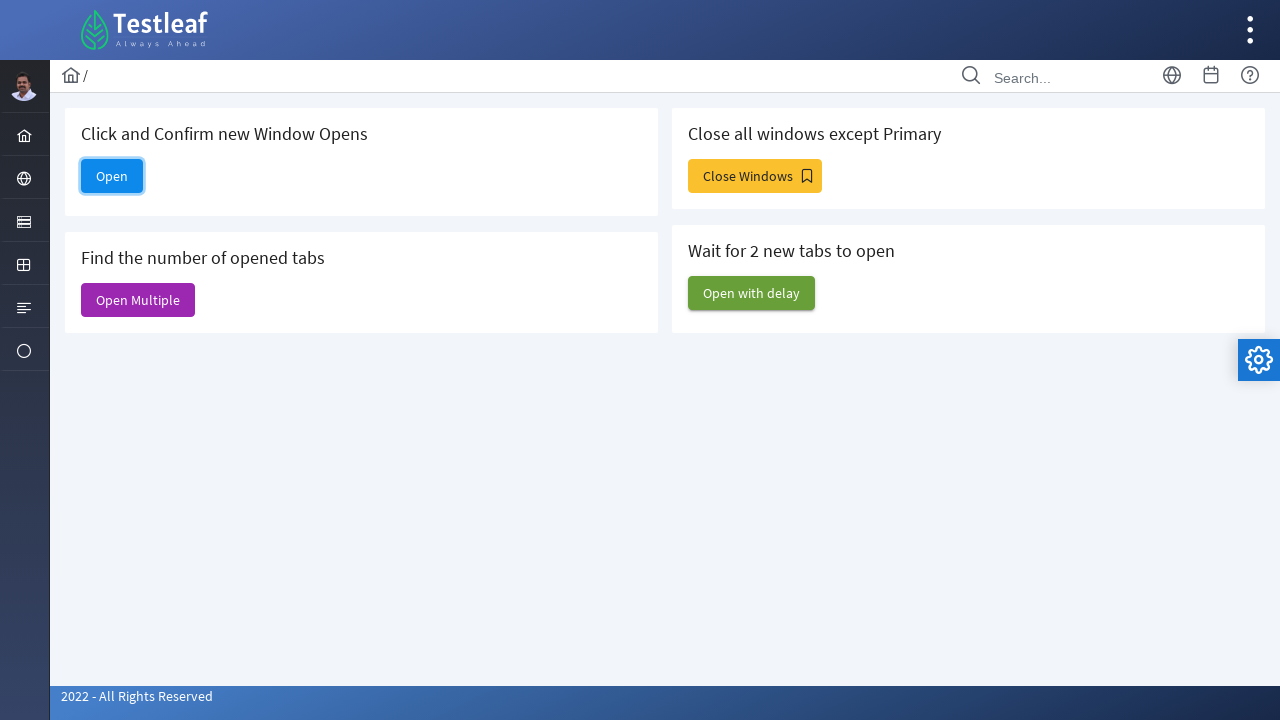